Fills a form with text inputs for name, email, and addresses, then submits the form

Starting URL: https://demoqa.com/text-box

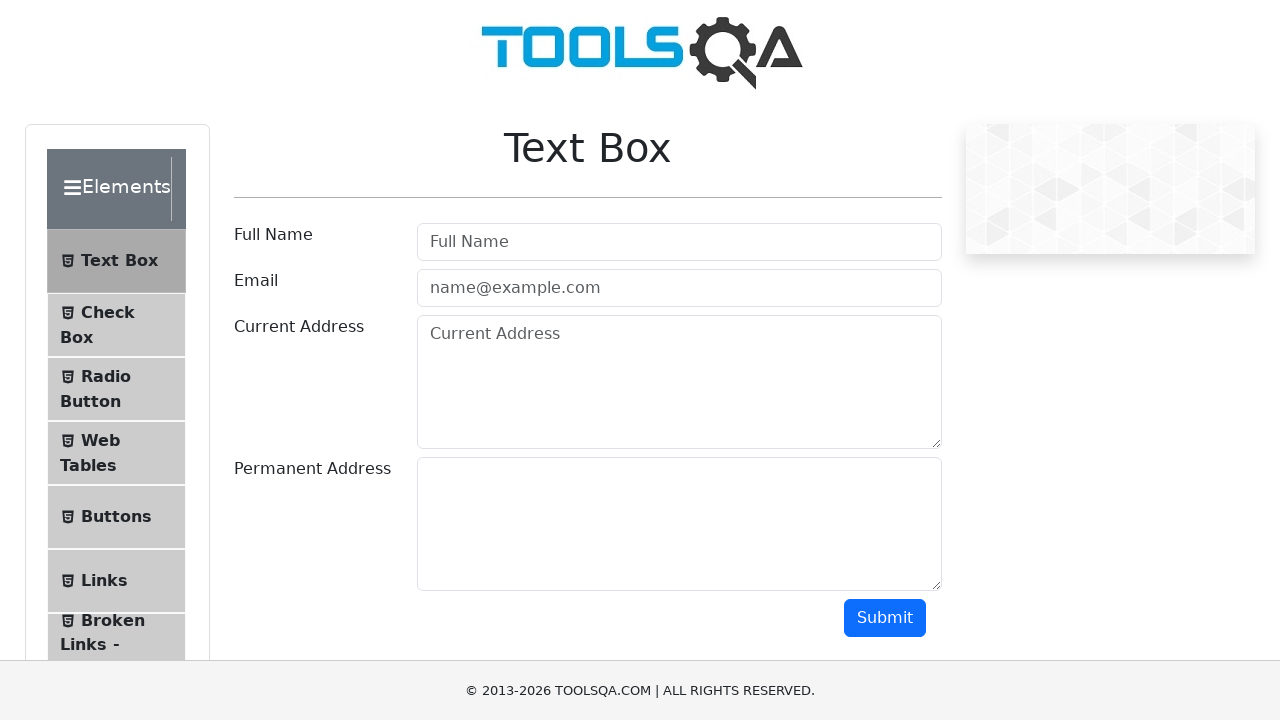

Filled name field with 'Reday' on .form-control >> nth=0
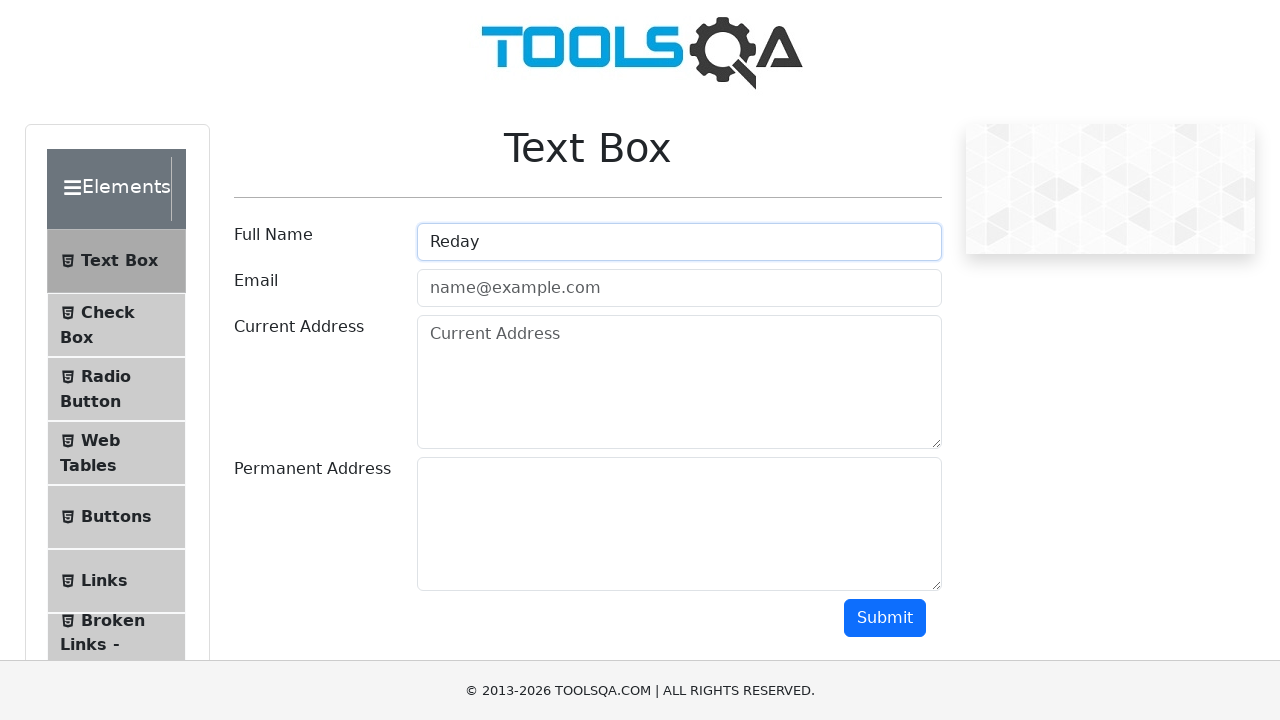

Filled email field with 'reday@gmail.com' on .form-control >> nth=1
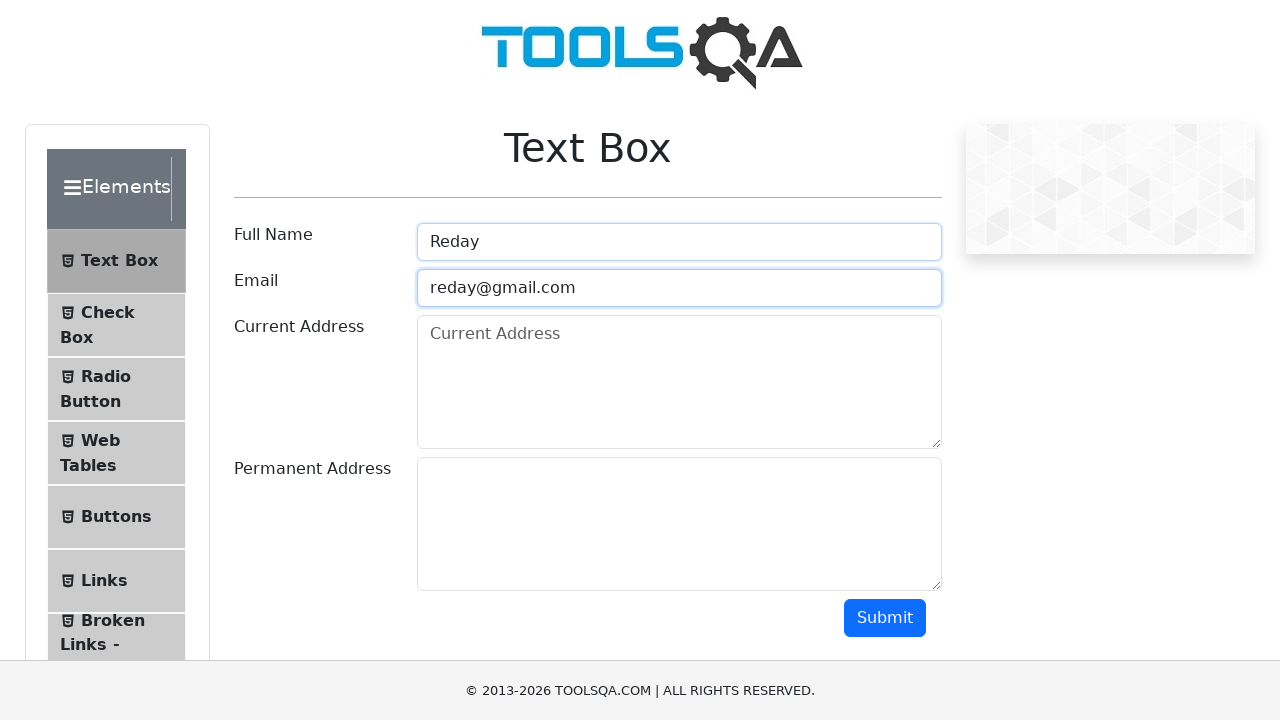

Filled current address field with 'Dhaka' on .form-control >> nth=2
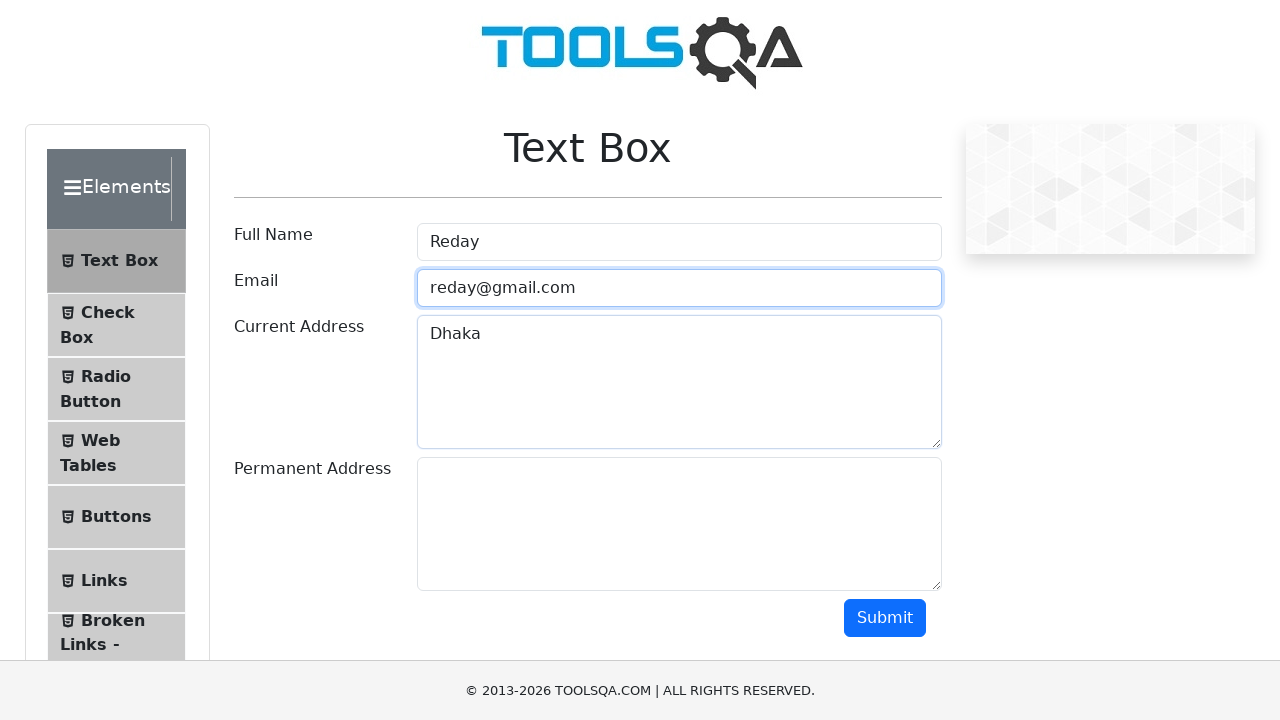

Filled permanent address field with 'Pabna' on .form-control >> nth=3
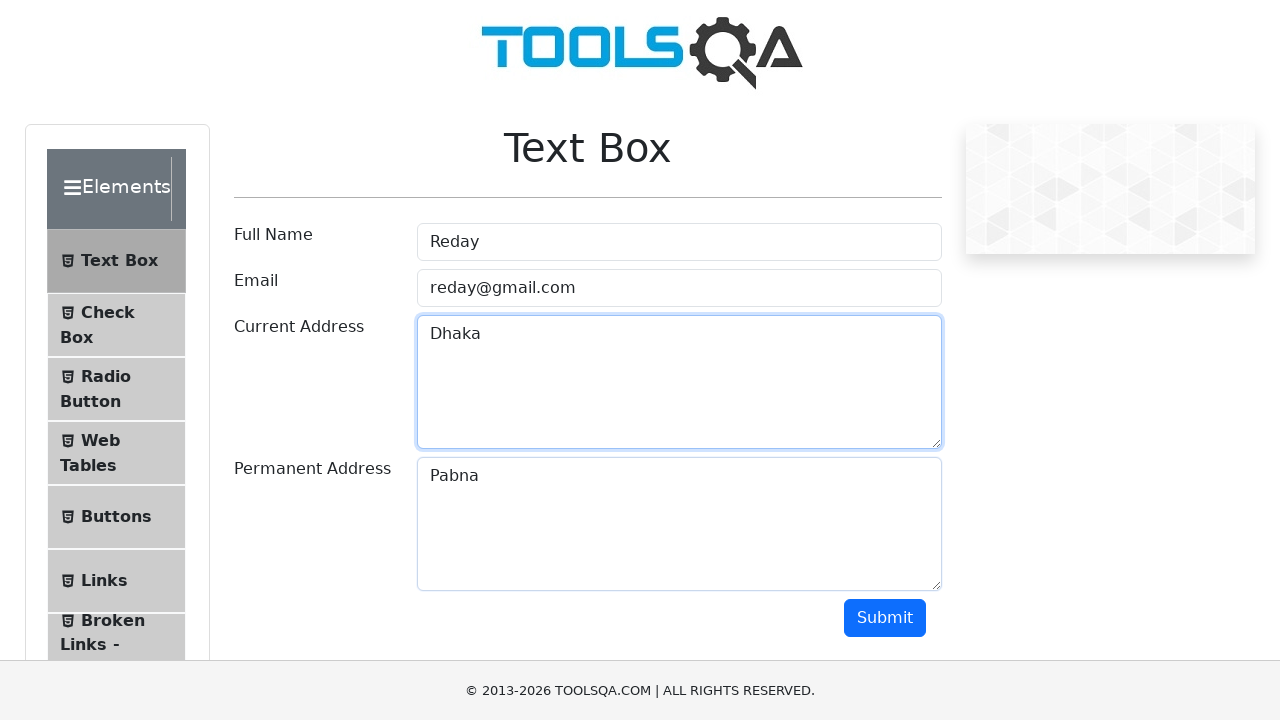

Scrolled down 500 pixels to reveal submit button
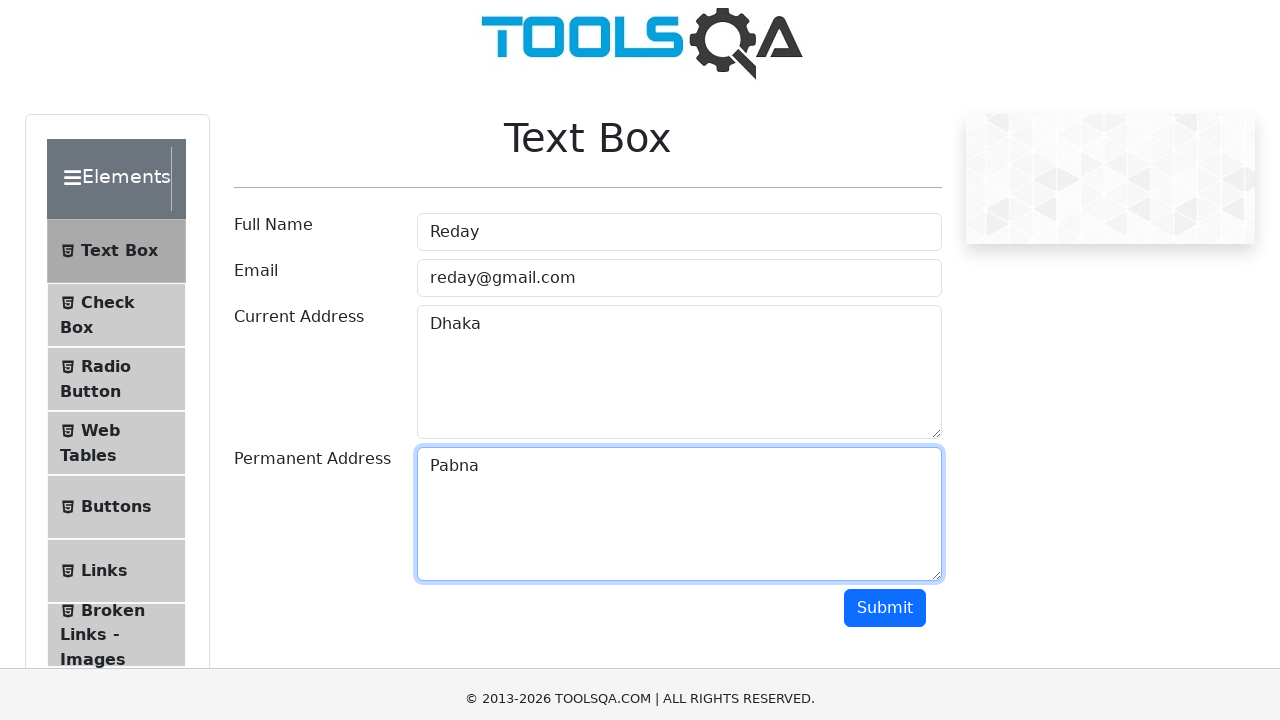

Clicked submit button to submit form at (885, 118) on button >> nth=1
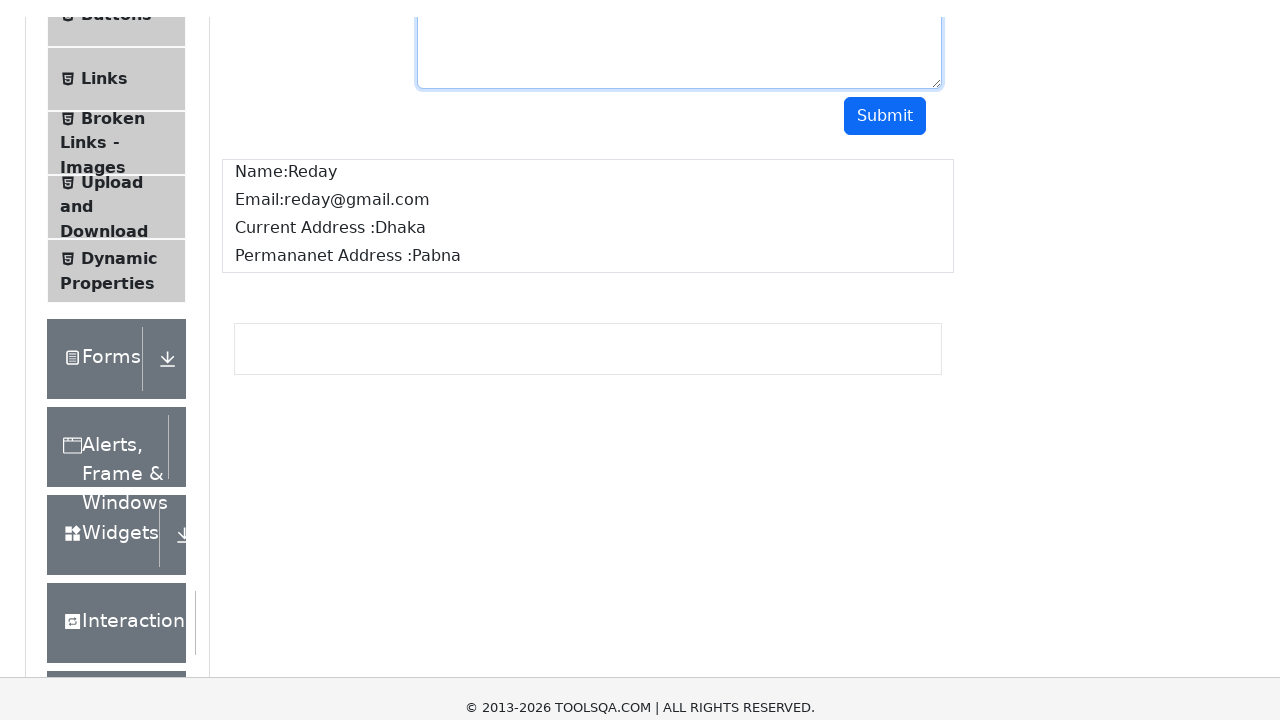

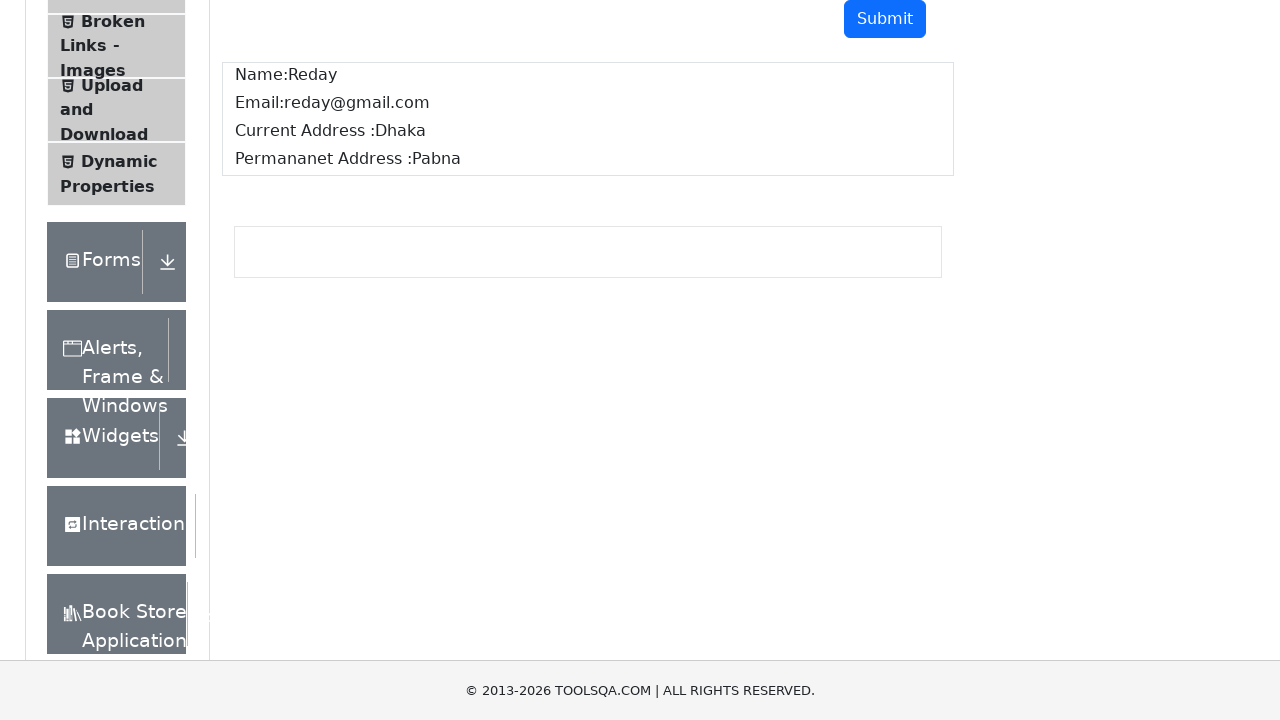